Tests the Peruvian banking regulator (SBS) active interest rates page by entering a date and clicking the consult button to retrieve rate information.

Starting URL: https://www.sbs.gob.pe/app/pp/EstadisticasSAEEPortal/Paginas/TIActivaMercado.aspx?tip=B

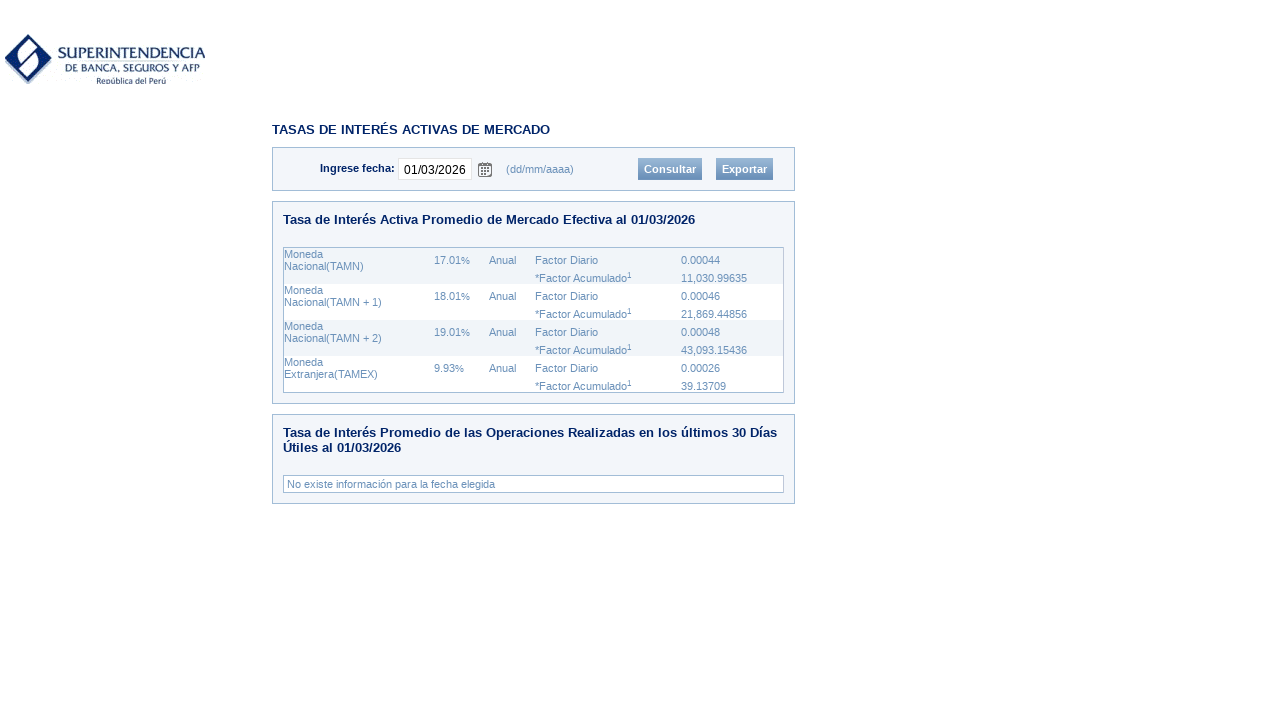

Date input field appeared and was selected
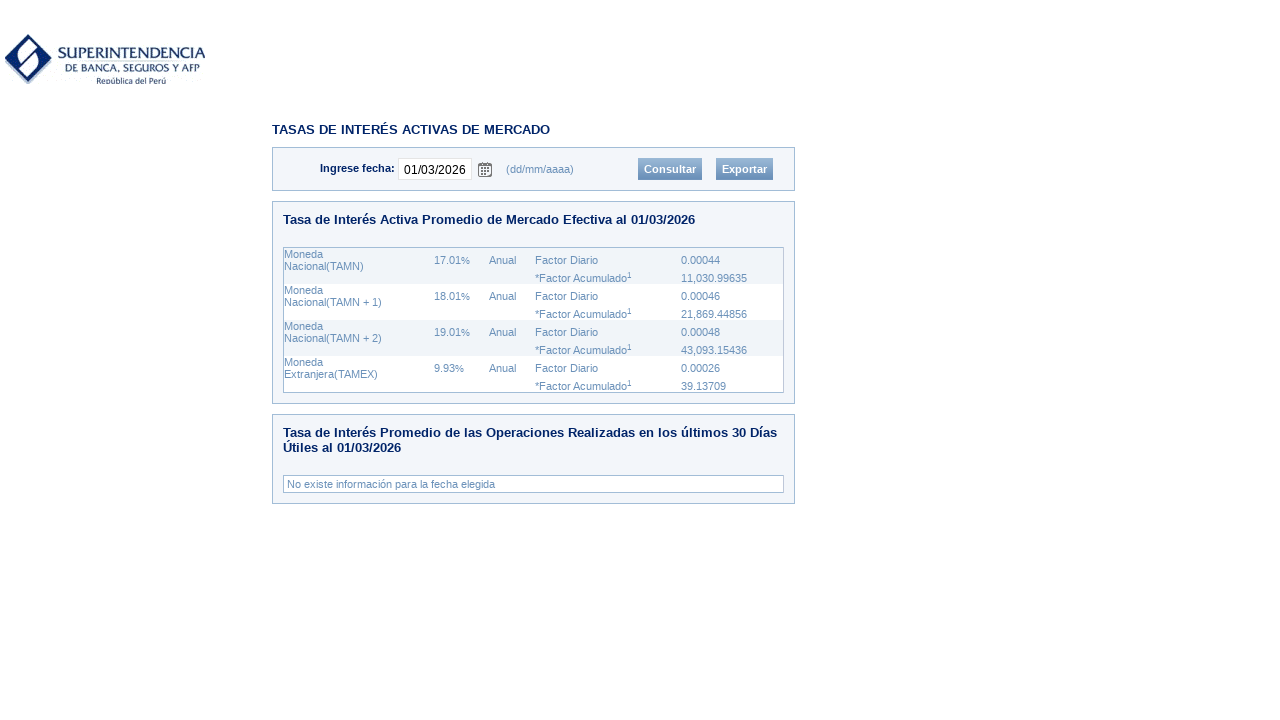

Cleared the date input field
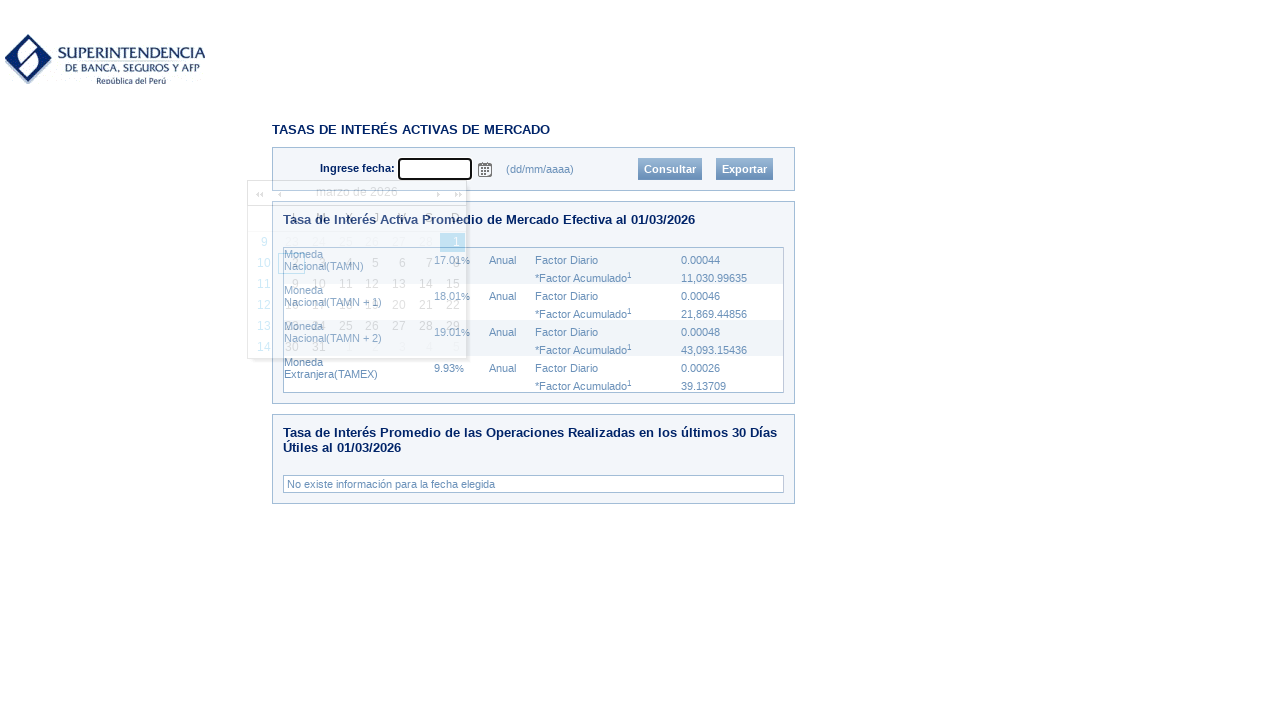

Entered date '15/03/2024' in the date input field
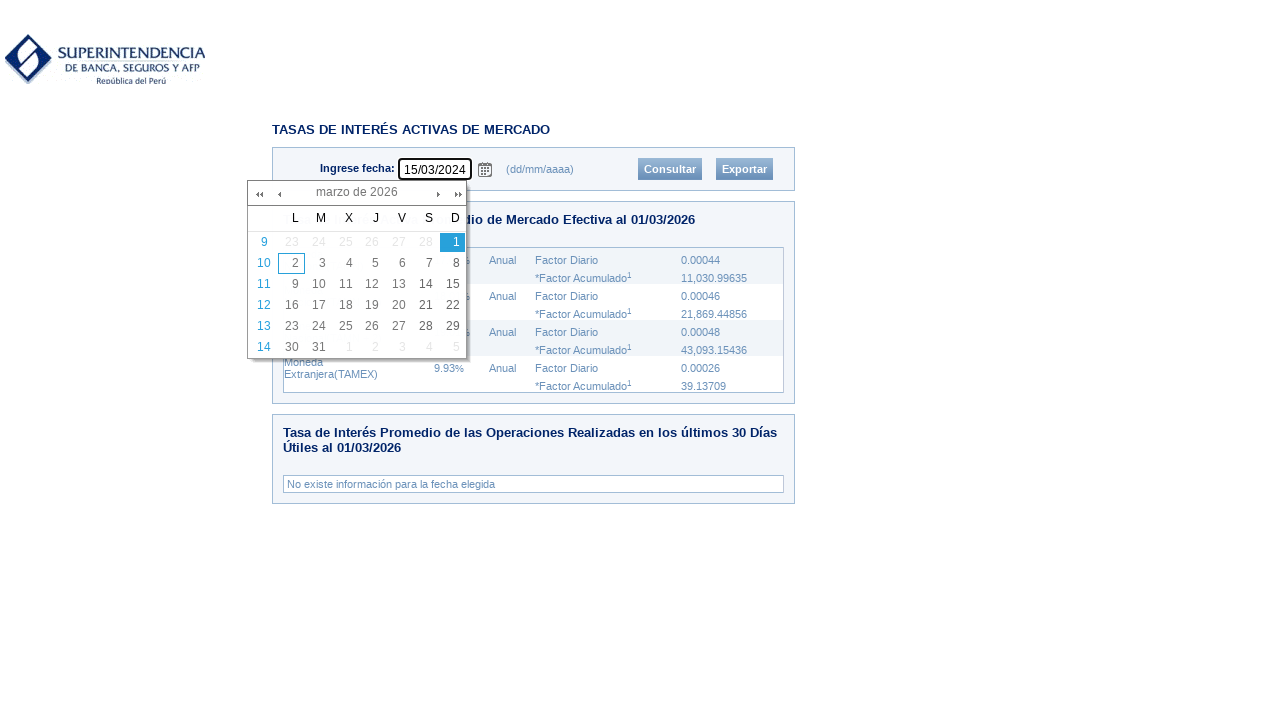

Clicked the Consultar button to query active interest rates at (670, 169) on #ctl00_cphContent_btnConsultar
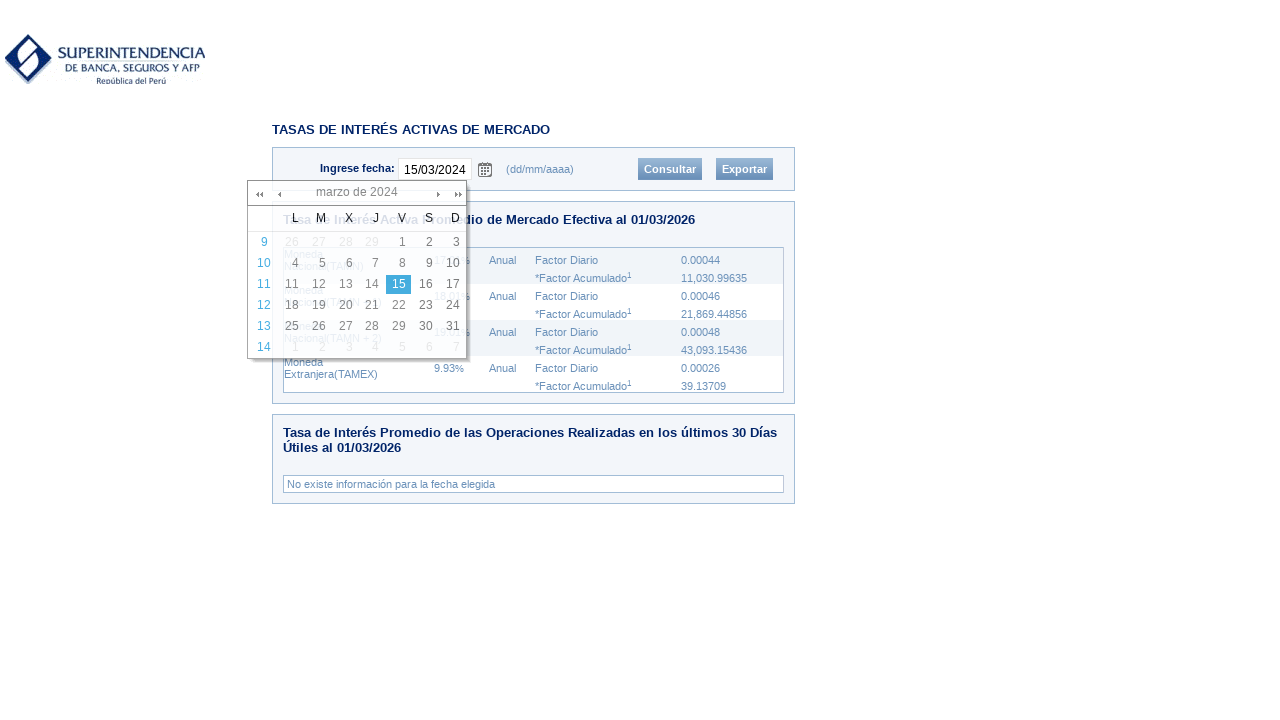

Interest rate results loaded successfully
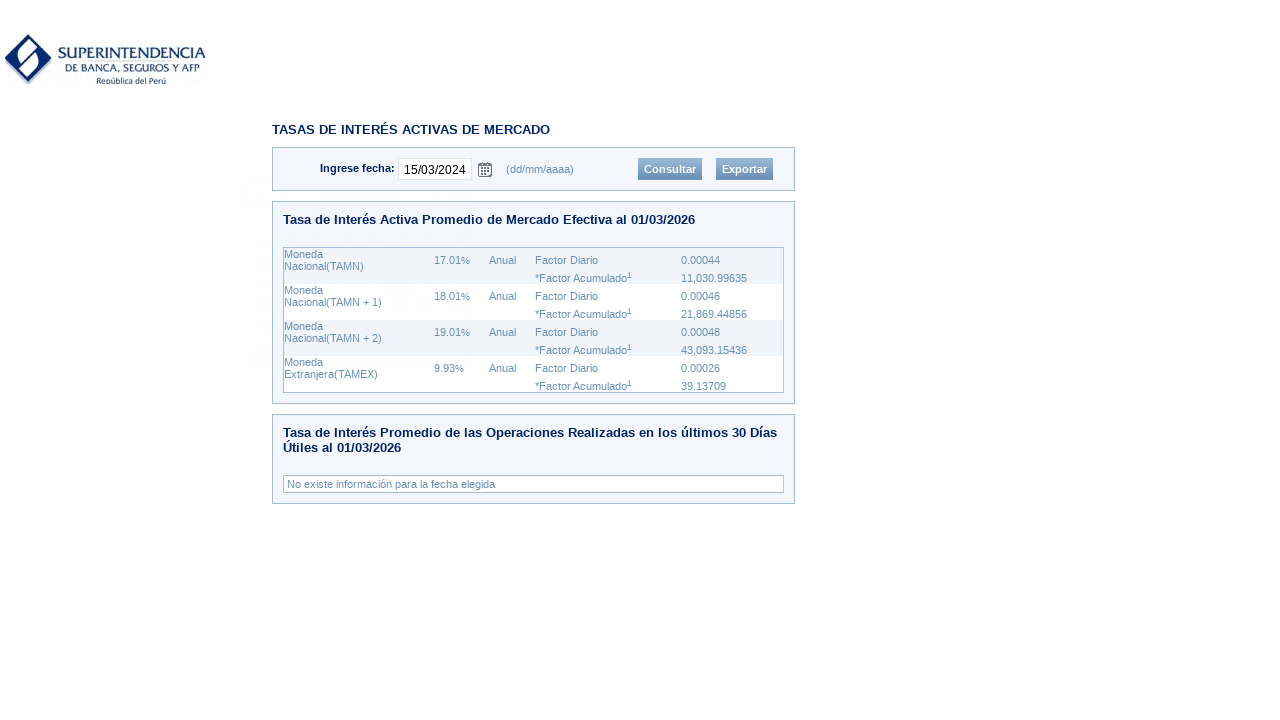

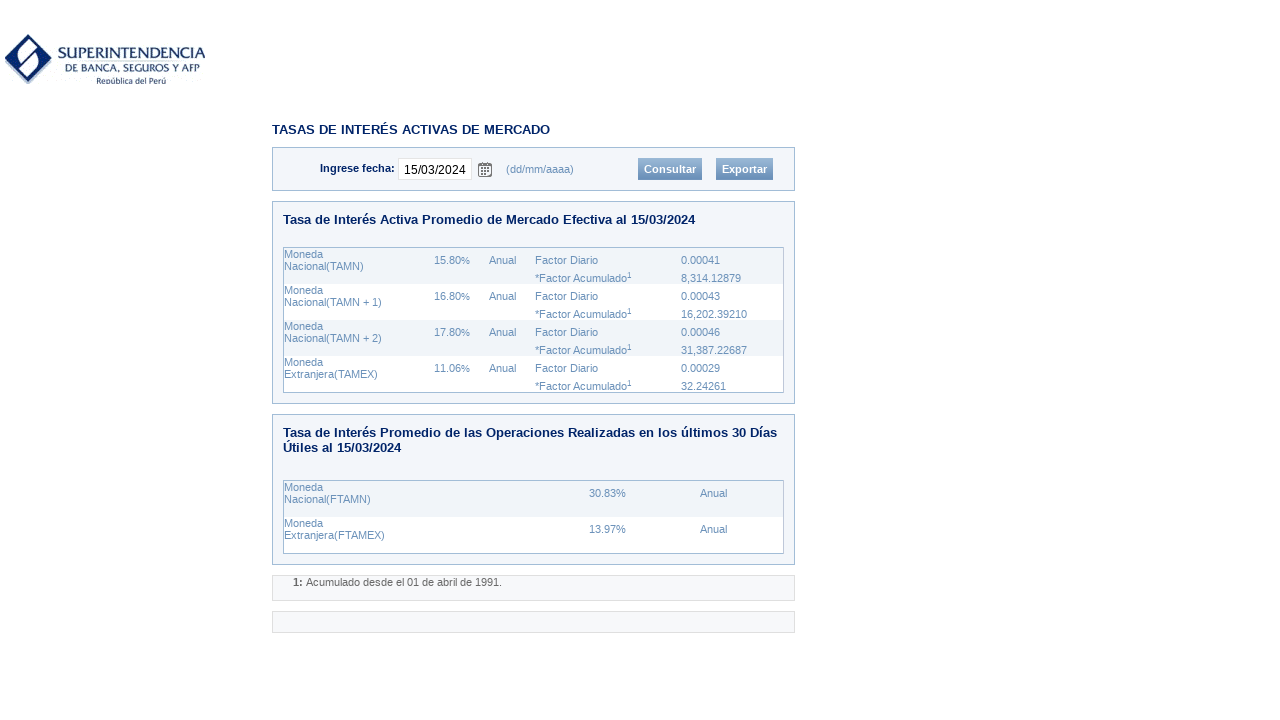